Tests that sorting by "Discount price" is maintained when navigating through pagination pages

Starting URL: https://rahulshettyacademy.com/seleniumPractise/#/offers

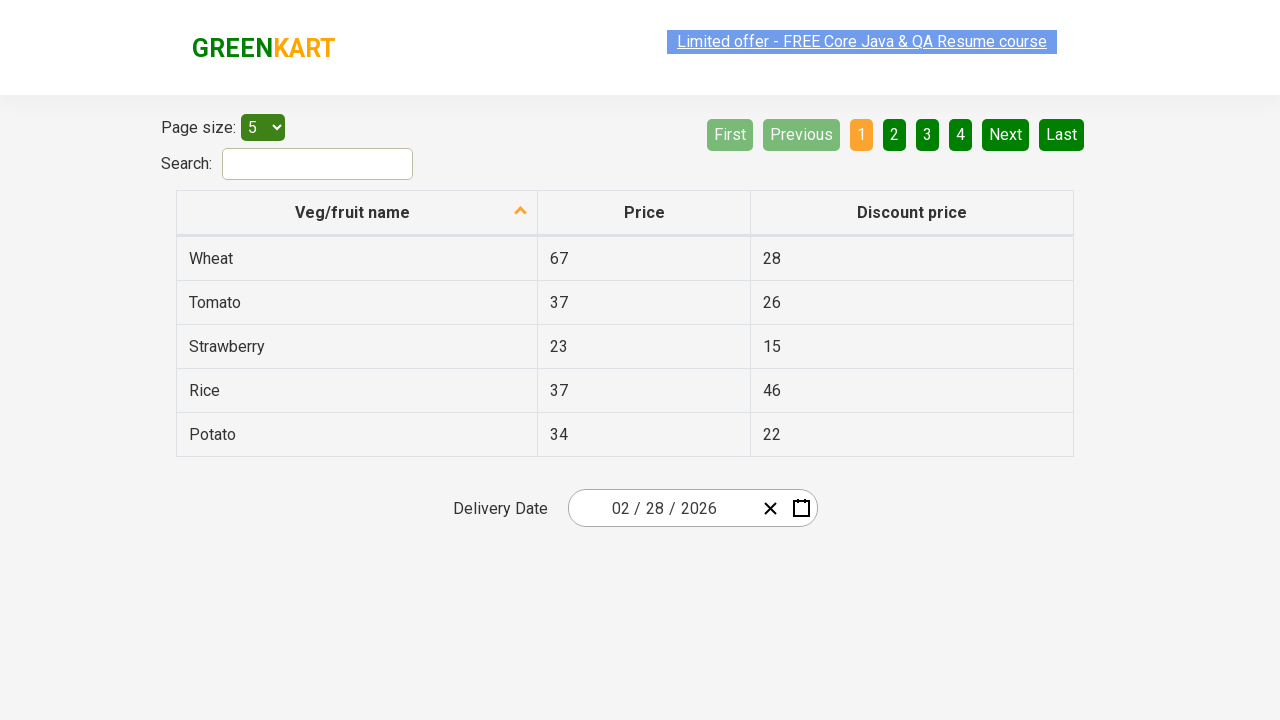

Waited for table to be visible
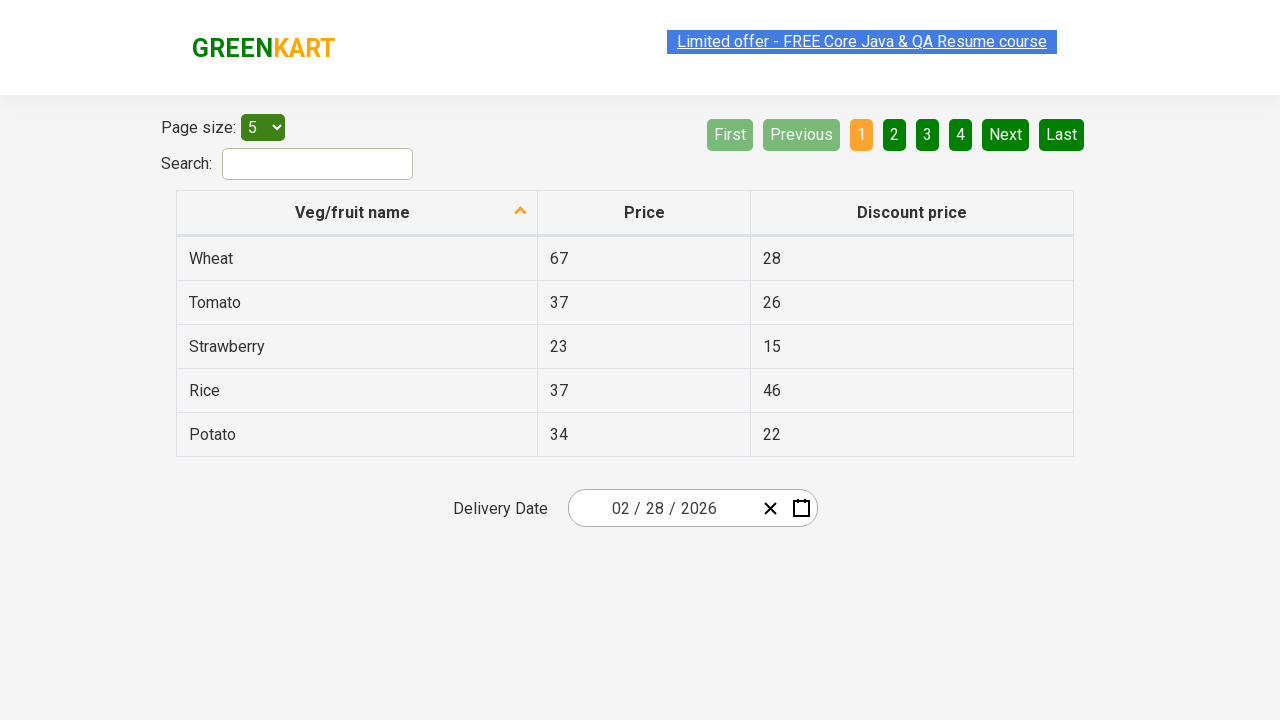

Clicked 'Discount price' column header to sort at (912, 213) on th:has-text('Discount price')
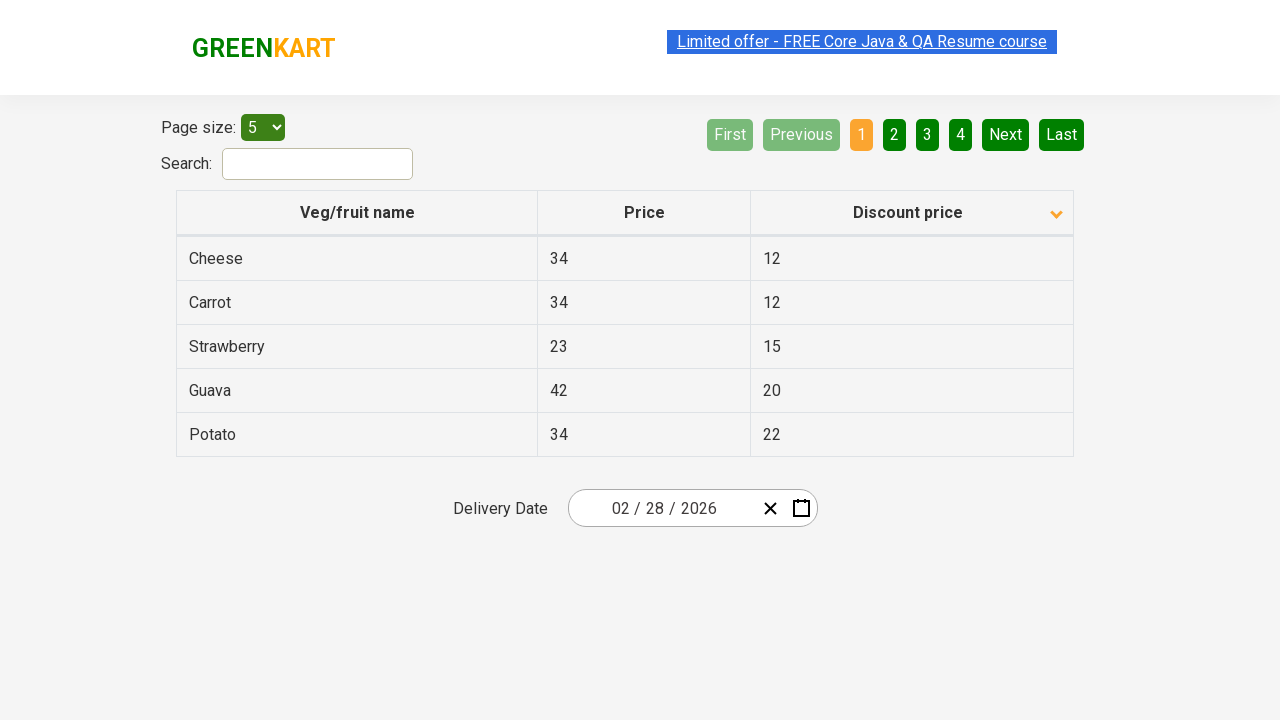

Waited for sorting to apply
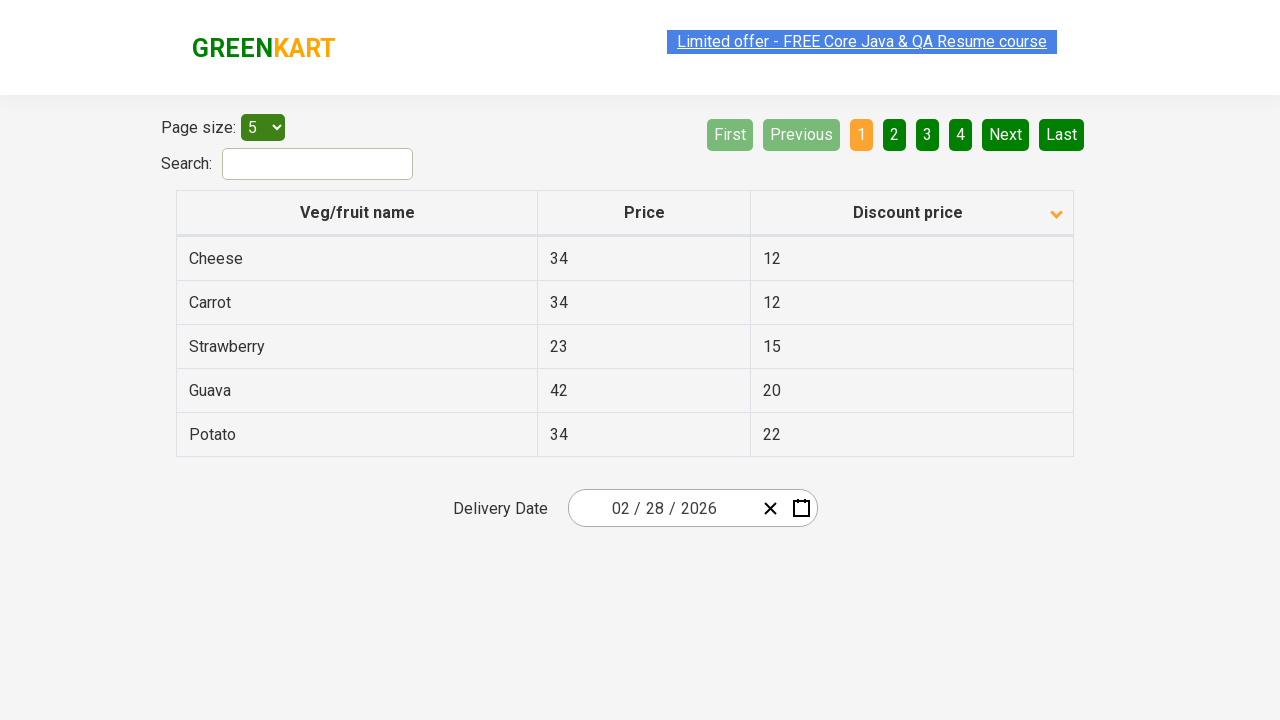

Clicked Next button to navigate to next page at (1006, 134) on a[aria-label='Next']
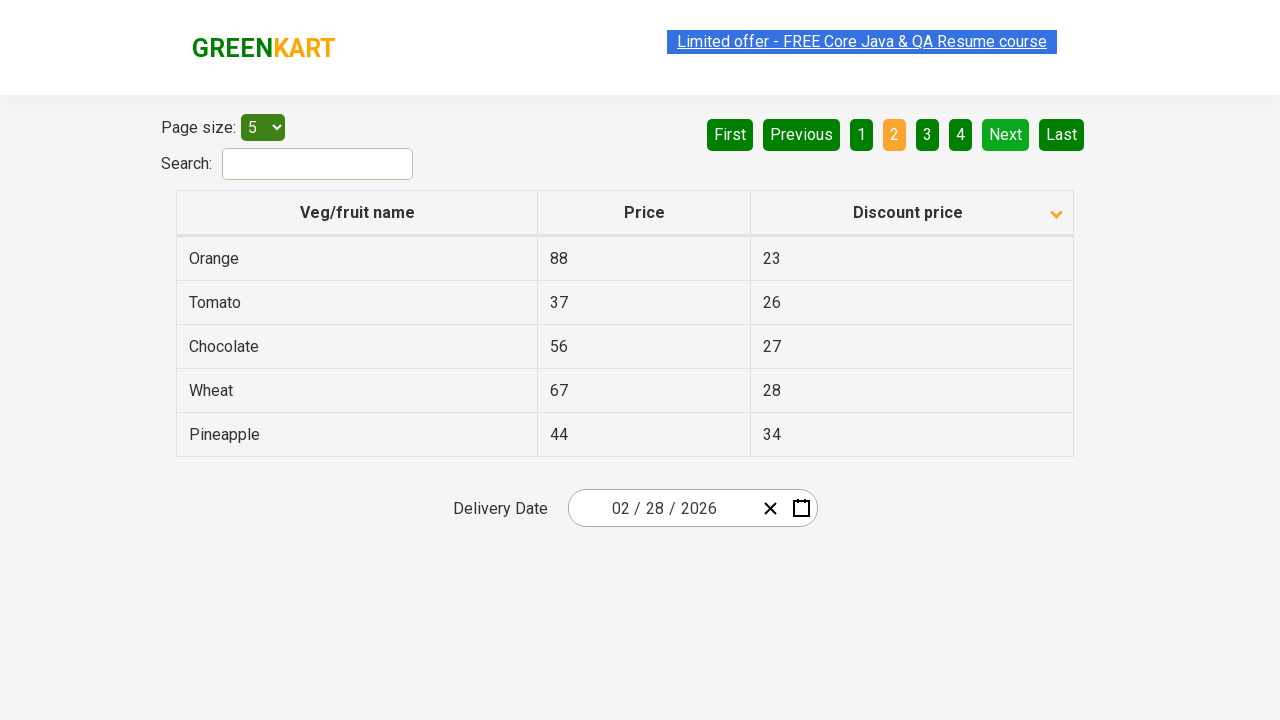

Waited for next page to load
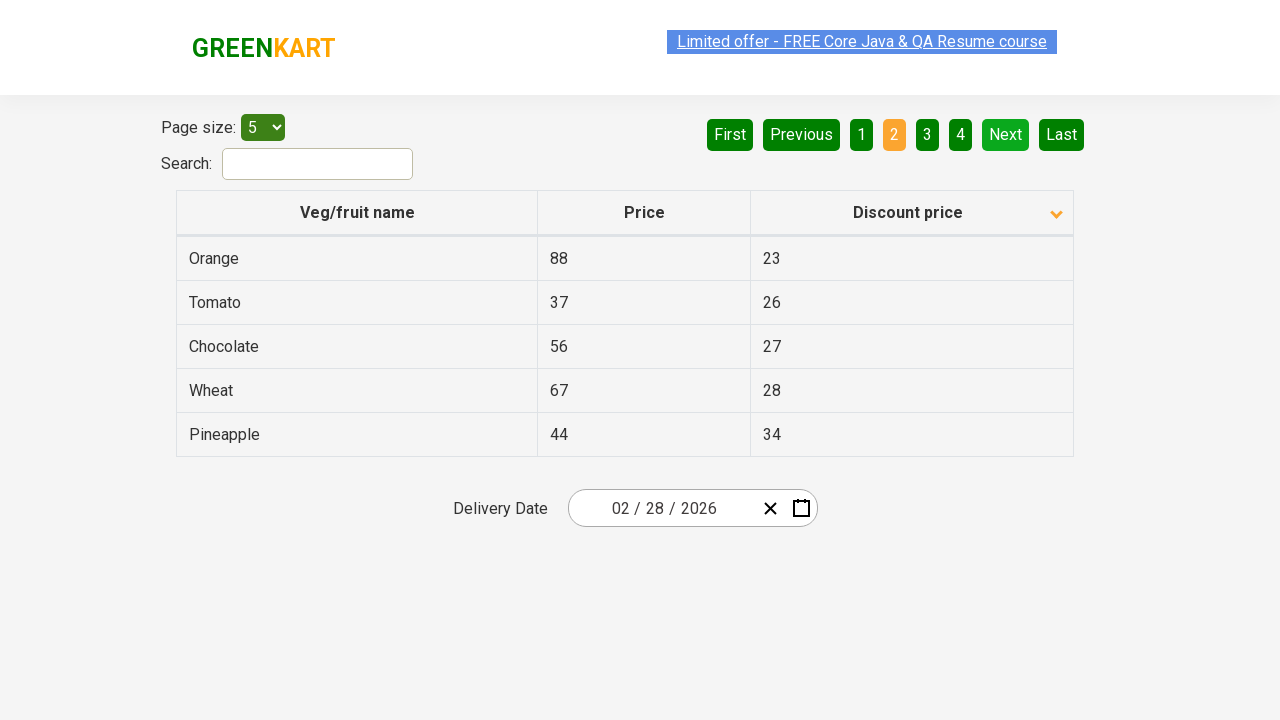

Clicked First button to return to first page at (730, 134) on a[aria-label='First']
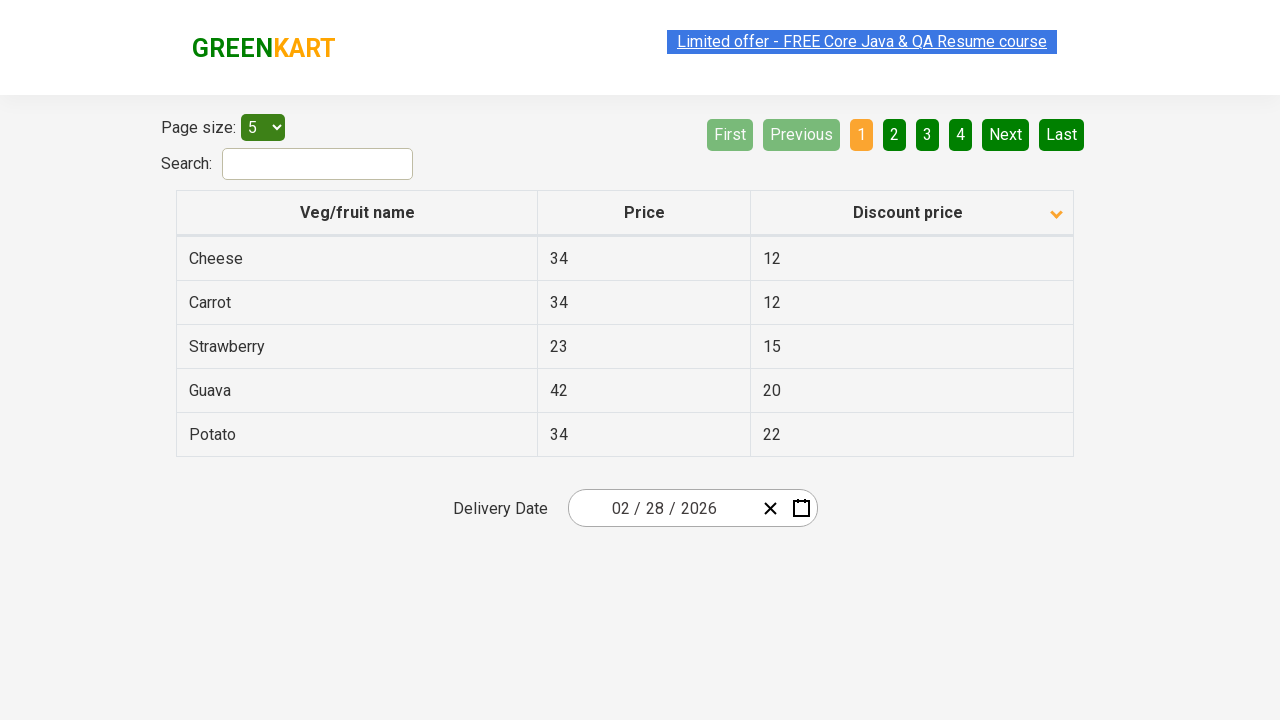

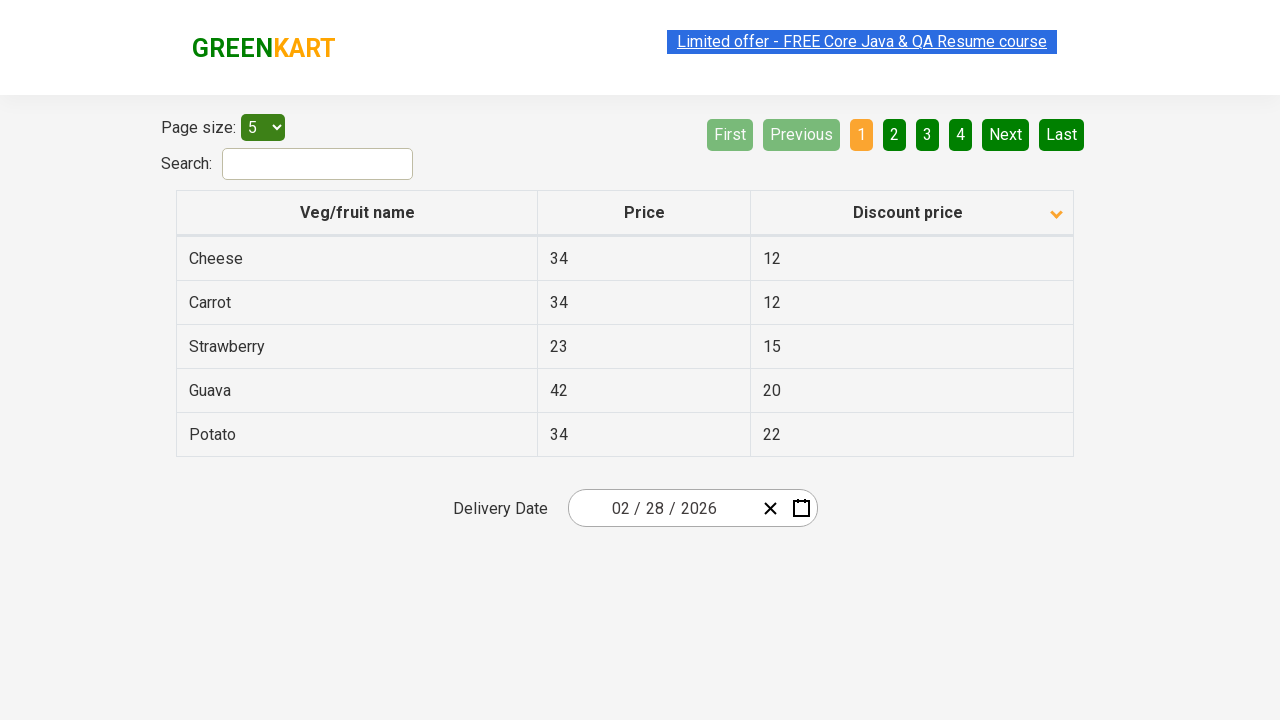